Tests jQuery UI datepicker functionality by opening the calendar, navigating forward through months until December, and selecting the 25th day.

Starting URL: https://jqueryui.com/datepicker/

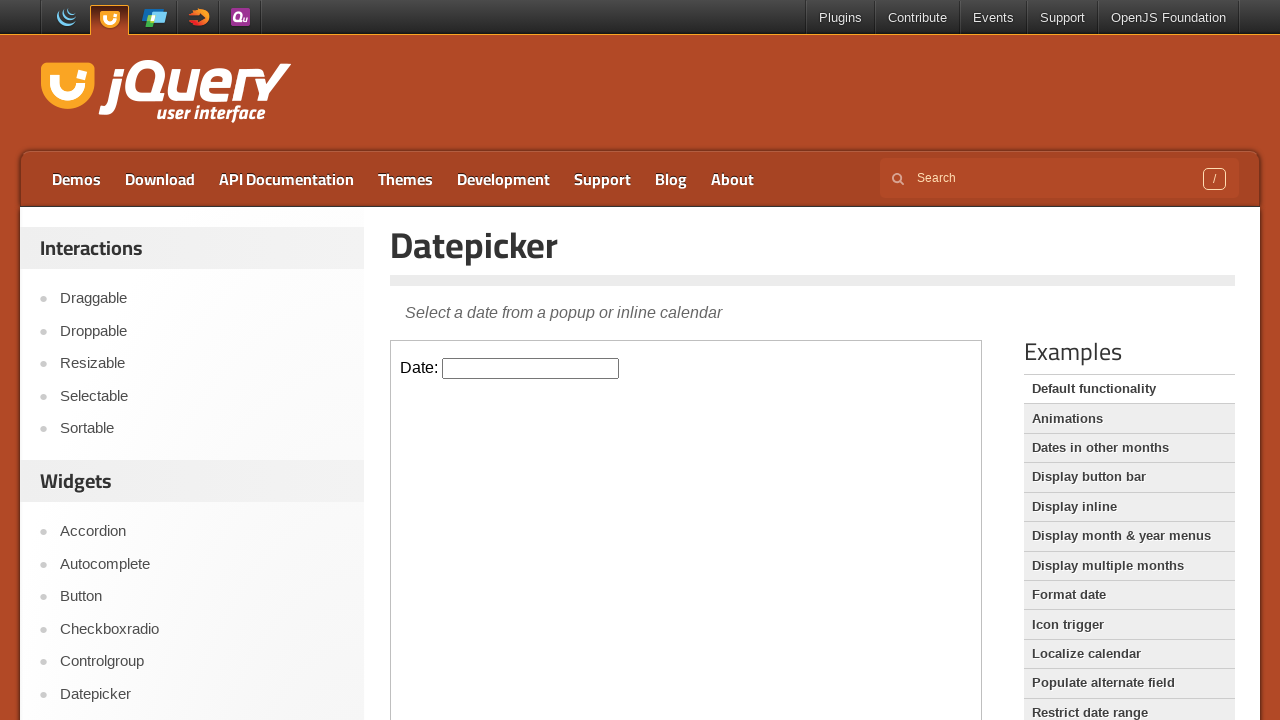

Located the demo iframe containing the datepicker
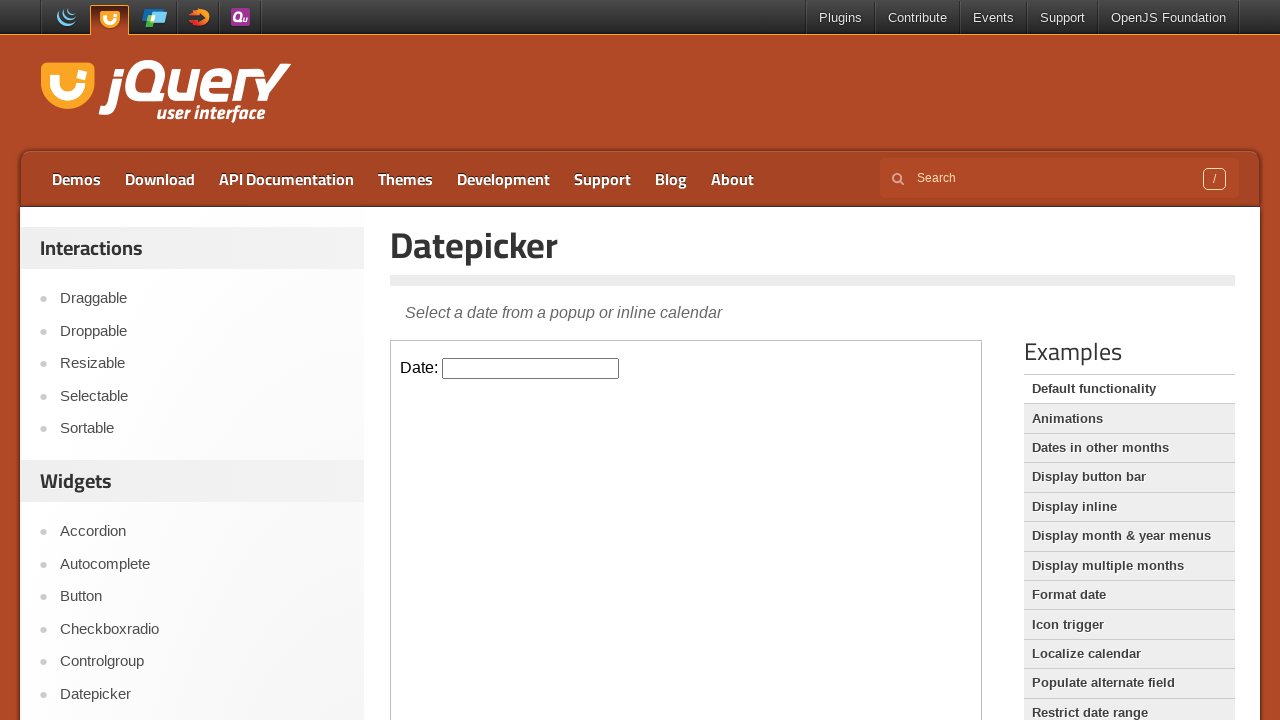

Clicked on the datepicker input to open the calendar at (531, 368) on .demo-frame >> internal:control=enter-frame >> #datepicker
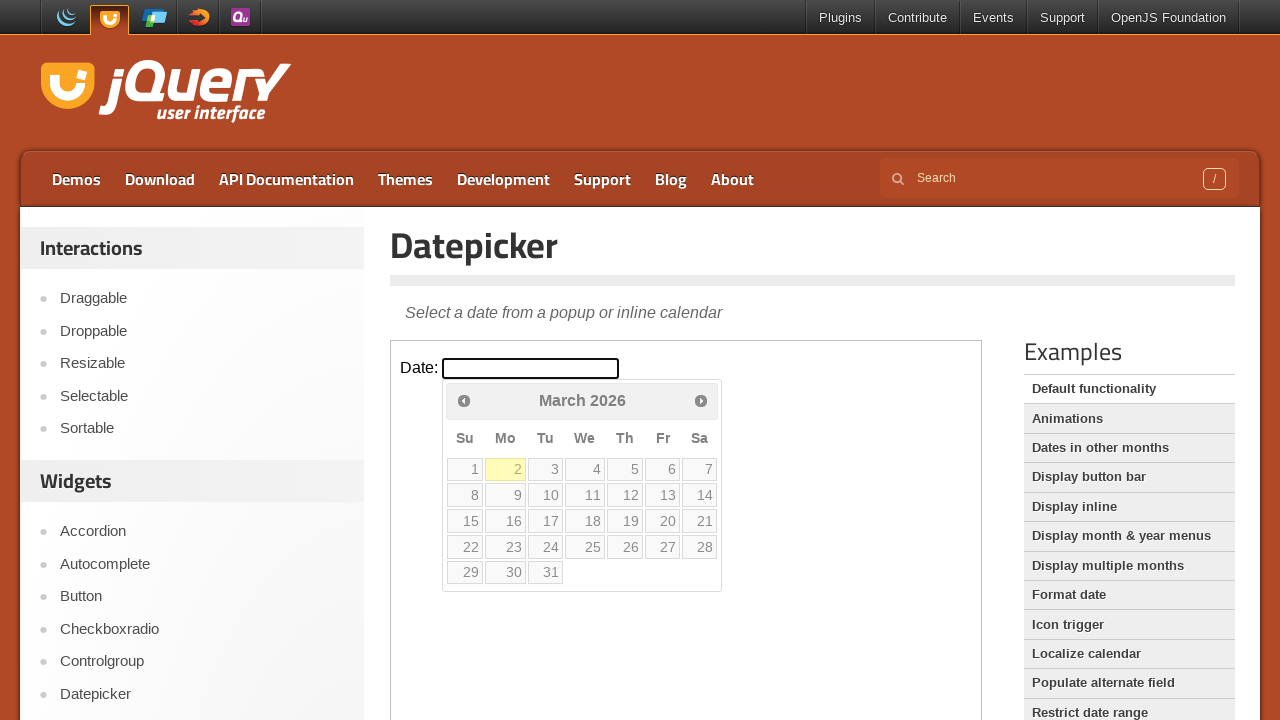

Clicked next month button to navigate forward (currently at March) at (701, 400) on .demo-frame >> internal:control=enter-frame >> a[data-handler='next']
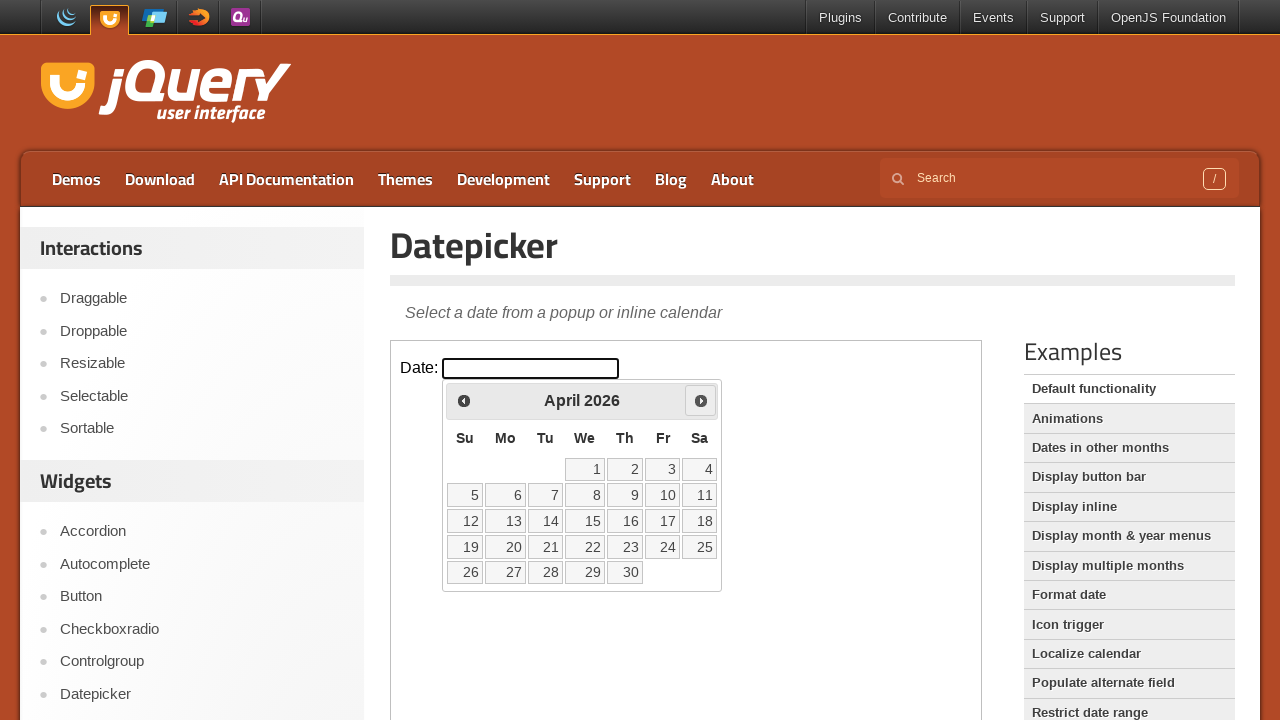

Waited for calendar to update after month navigation
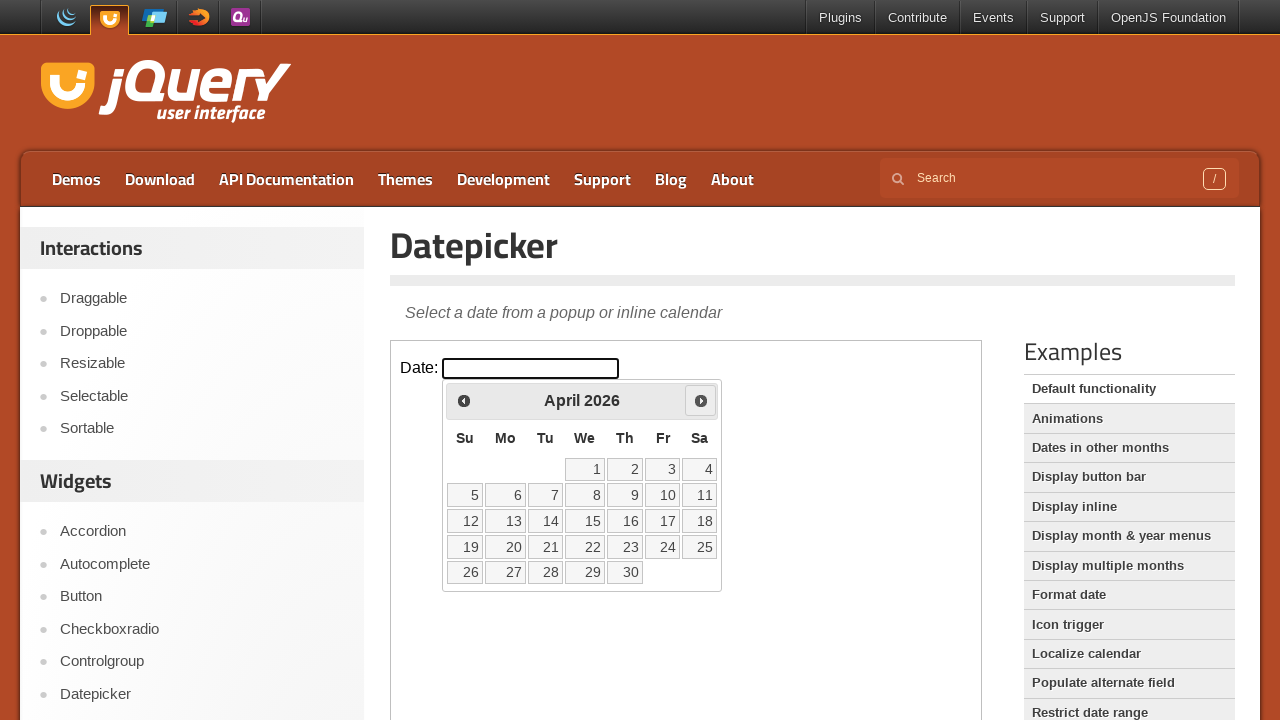

Clicked next month button to navigate forward (currently at April) at (701, 400) on .demo-frame >> internal:control=enter-frame >> a[data-handler='next']
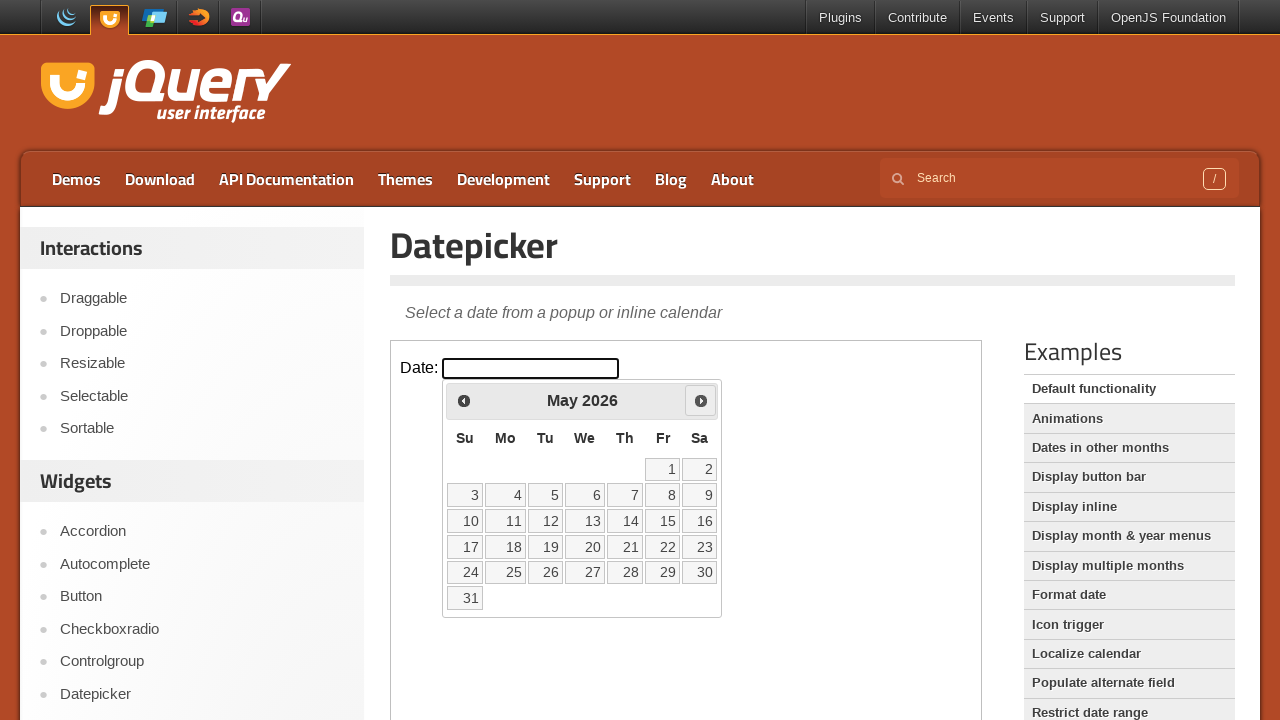

Waited for calendar to update after month navigation
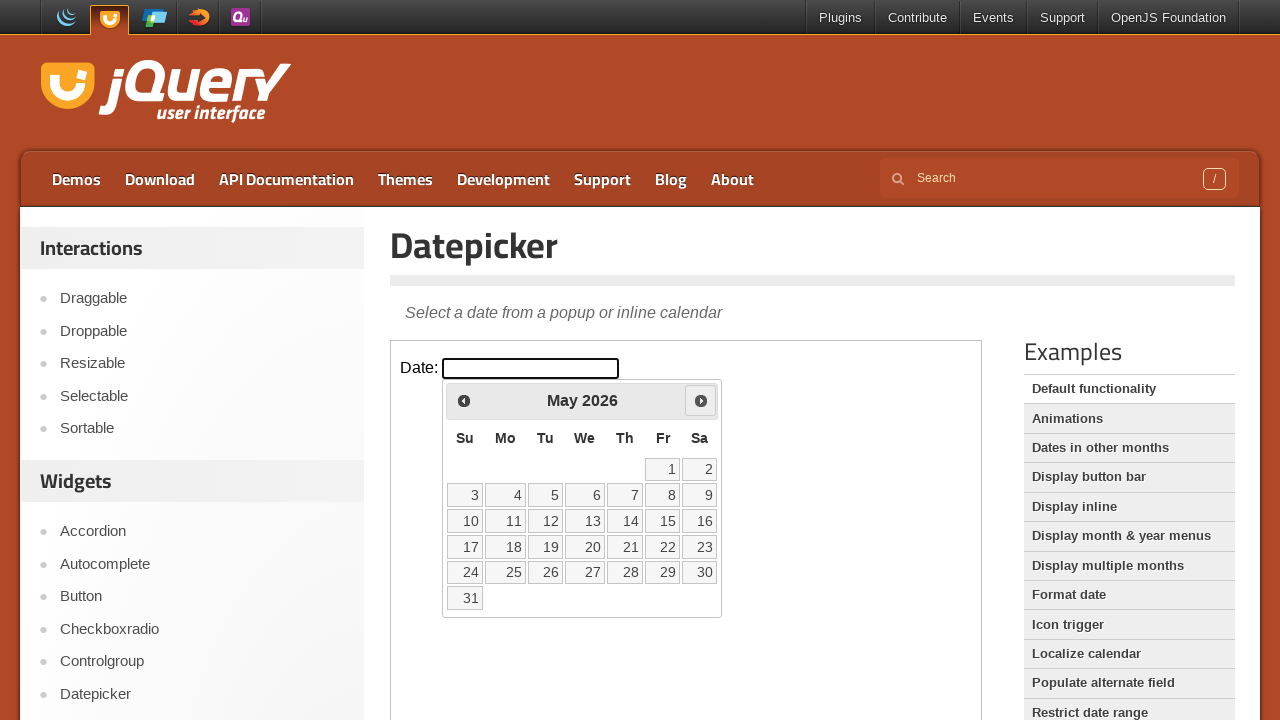

Clicked next month button to navigate forward (currently at May) at (701, 400) on .demo-frame >> internal:control=enter-frame >> a[data-handler='next']
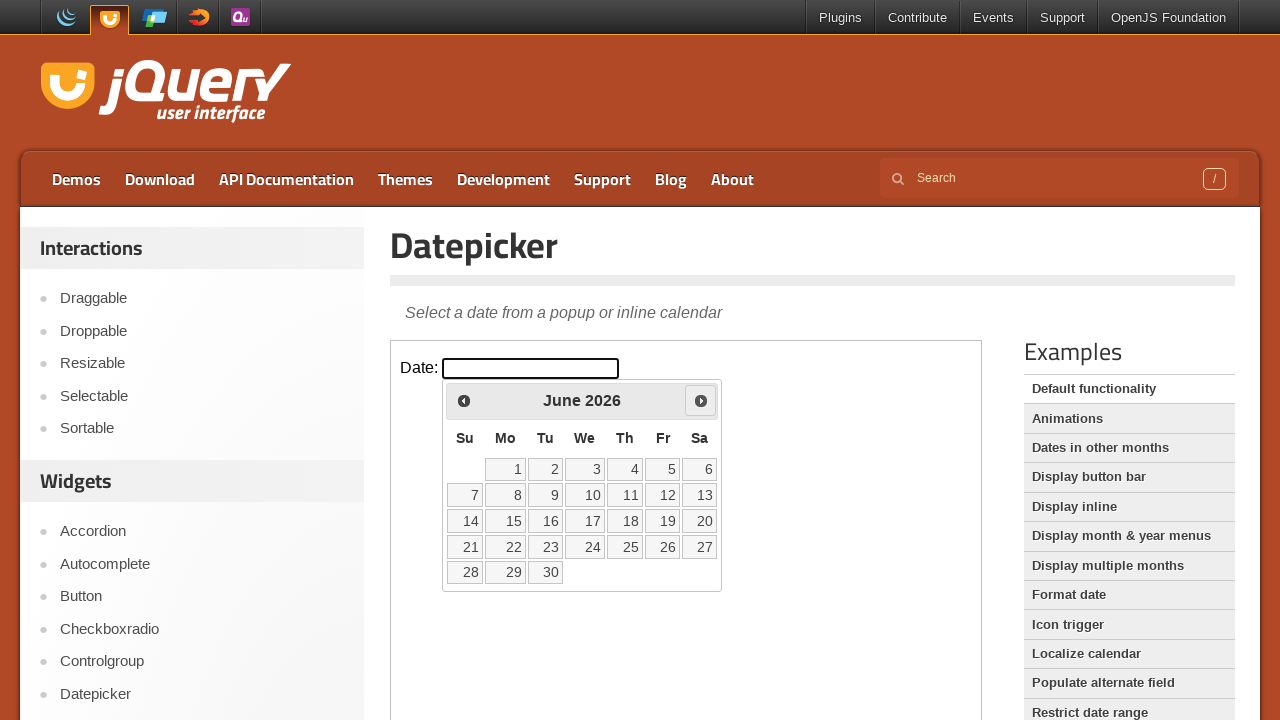

Waited for calendar to update after month navigation
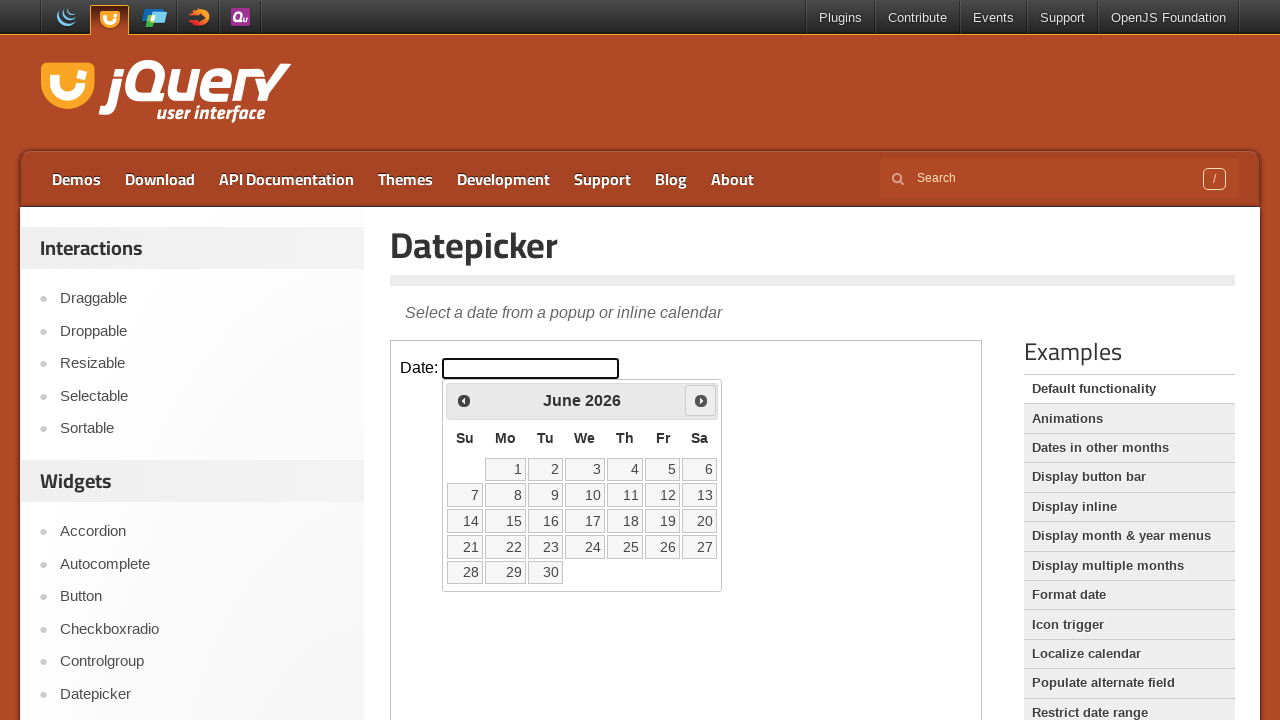

Clicked next month button to navigate forward (currently at June) at (701, 400) on .demo-frame >> internal:control=enter-frame >> a[data-handler='next']
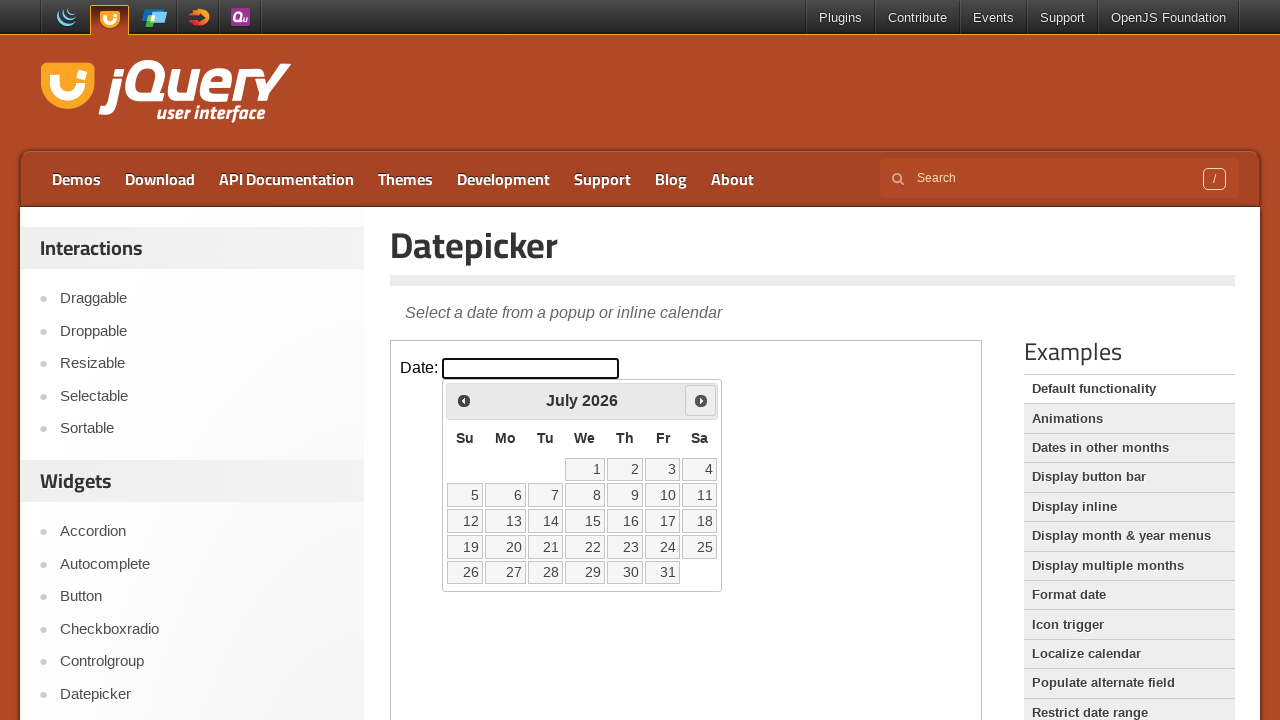

Waited for calendar to update after month navigation
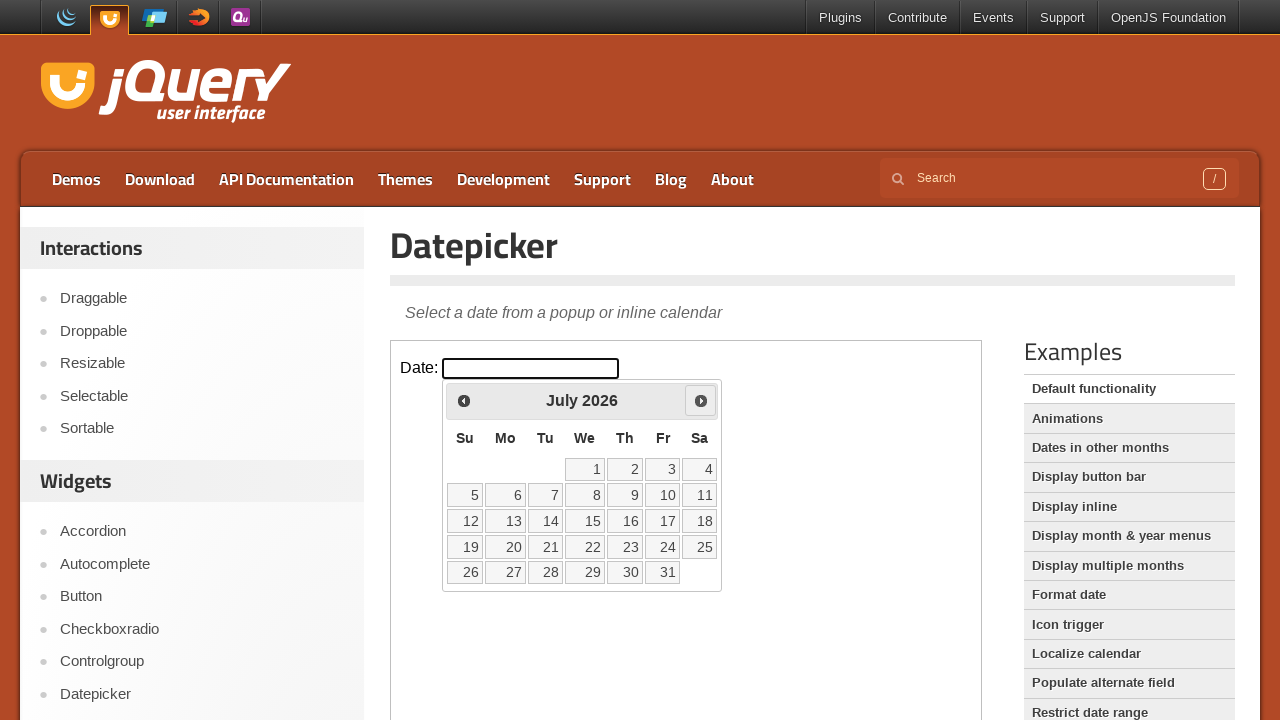

Clicked next month button to navigate forward (currently at July) at (701, 400) on .demo-frame >> internal:control=enter-frame >> a[data-handler='next']
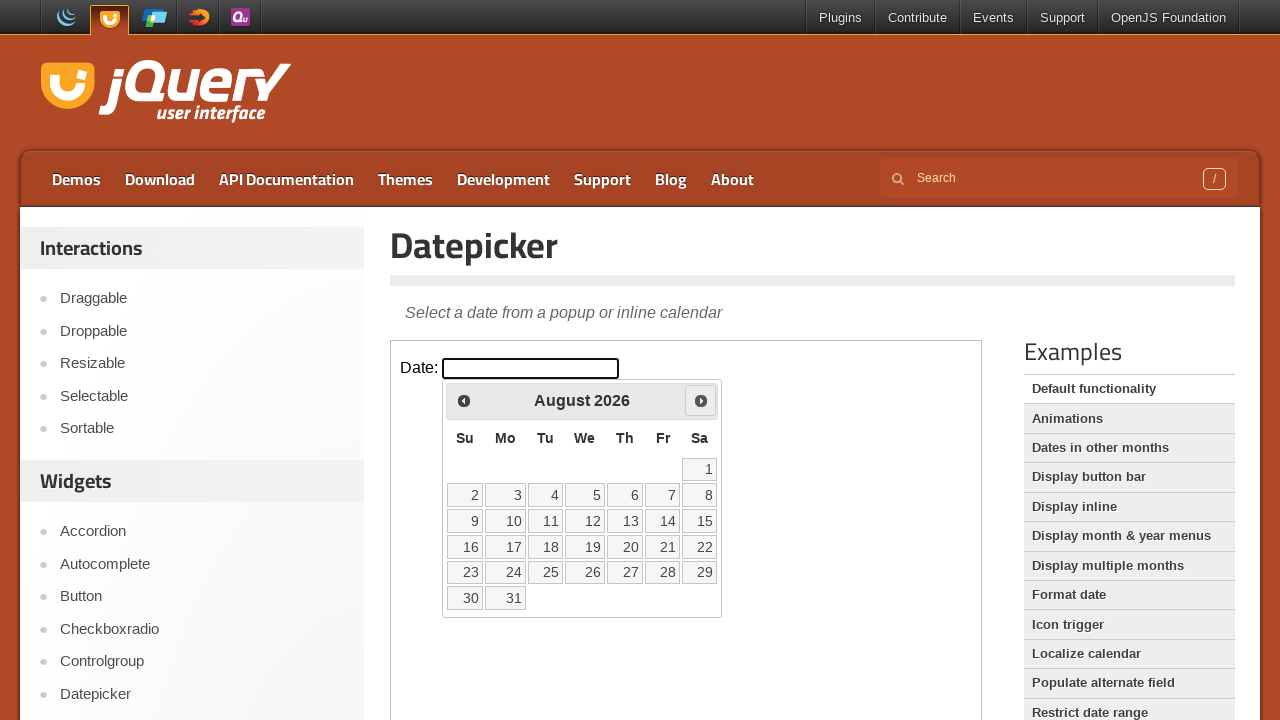

Waited for calendar to update after month navigation
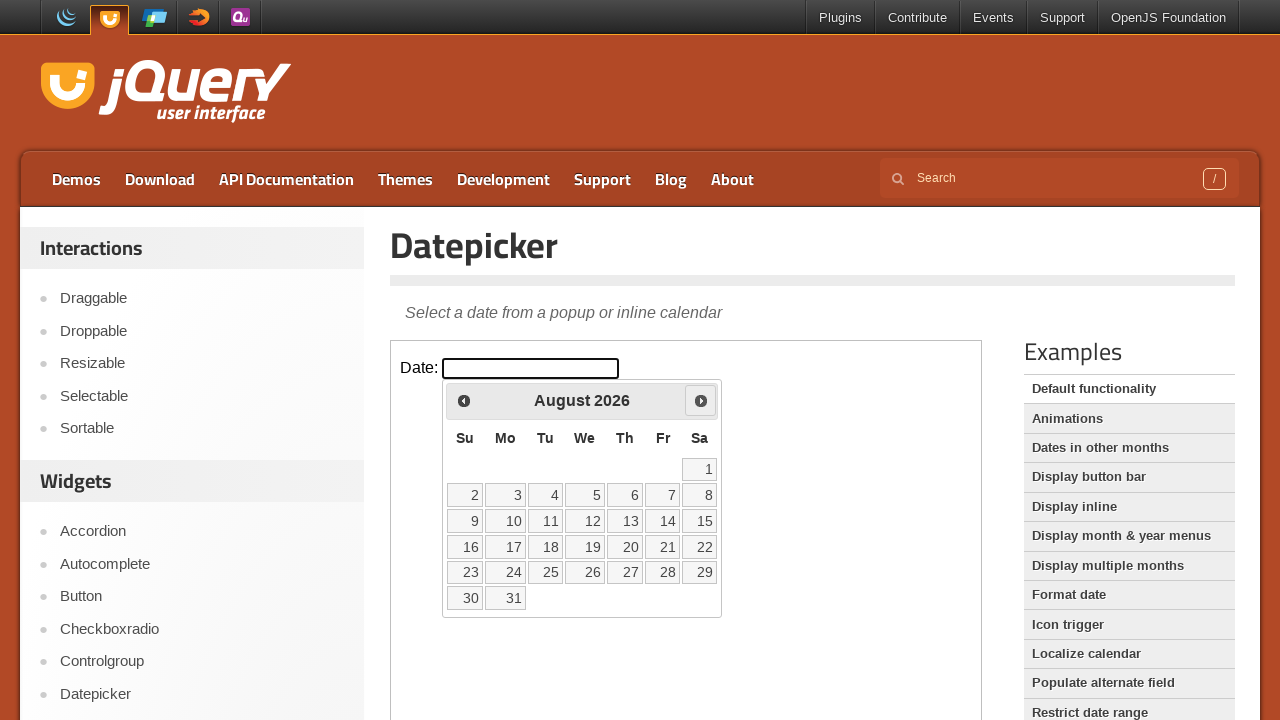

Clicked next month button to navigate forward (currently at August) at (701, 400) on .demo-frame >> internal:control=enter-frame >> a[data-handler='next']
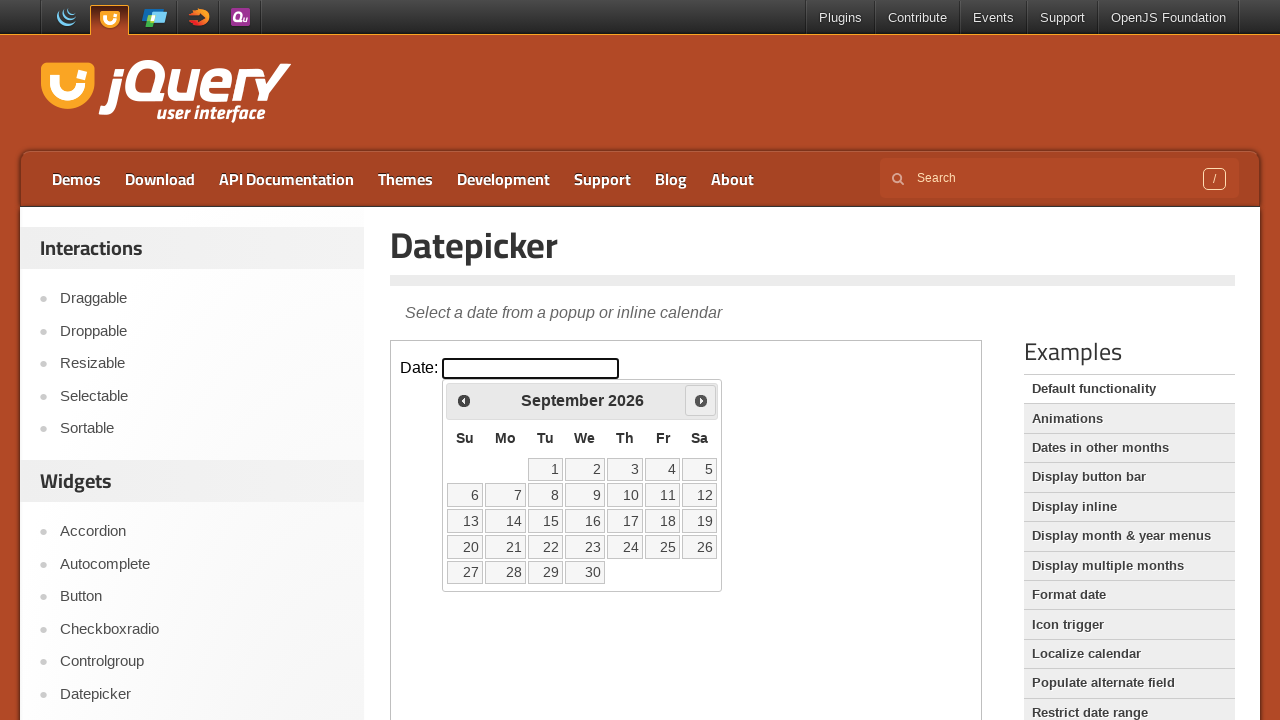

Waited for calendar to update after month navigation
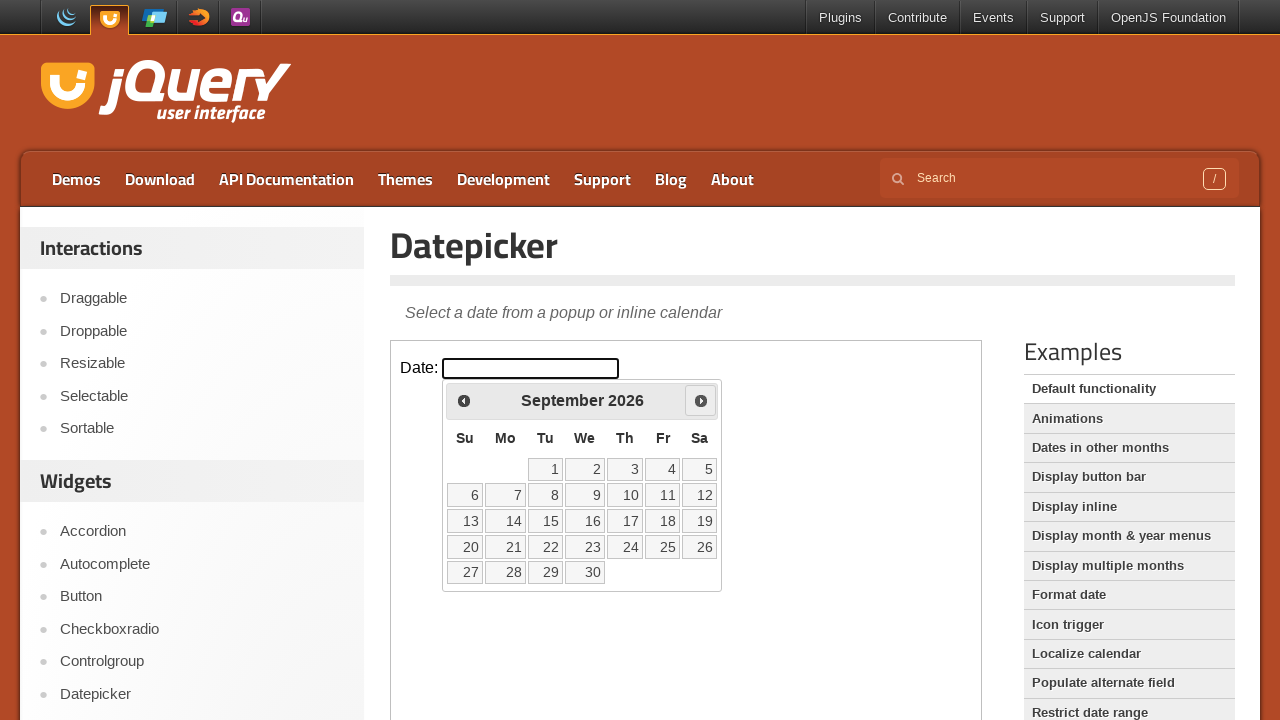

Clicked next month button to navigate forward (currently at September) at (701, 400) on .demo-frame >> internal:control=enter-frame >> a[data-handler='next']
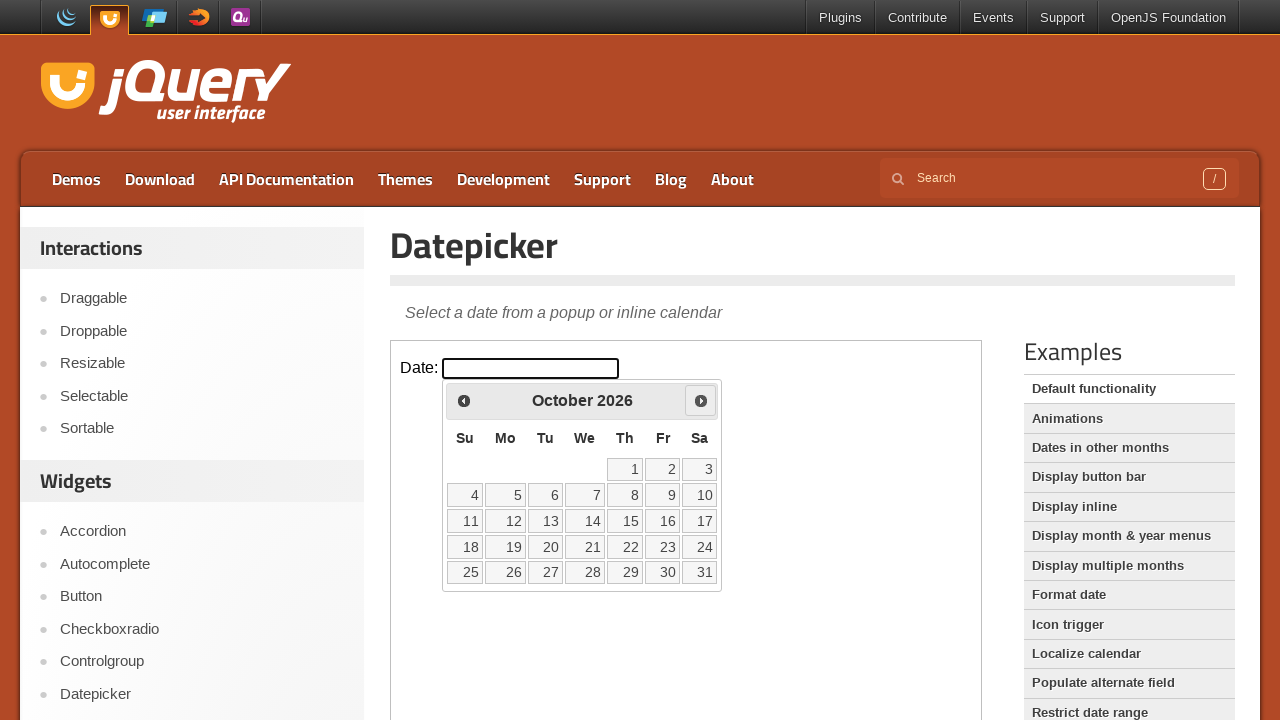

Waited for calendar to update after month navigation
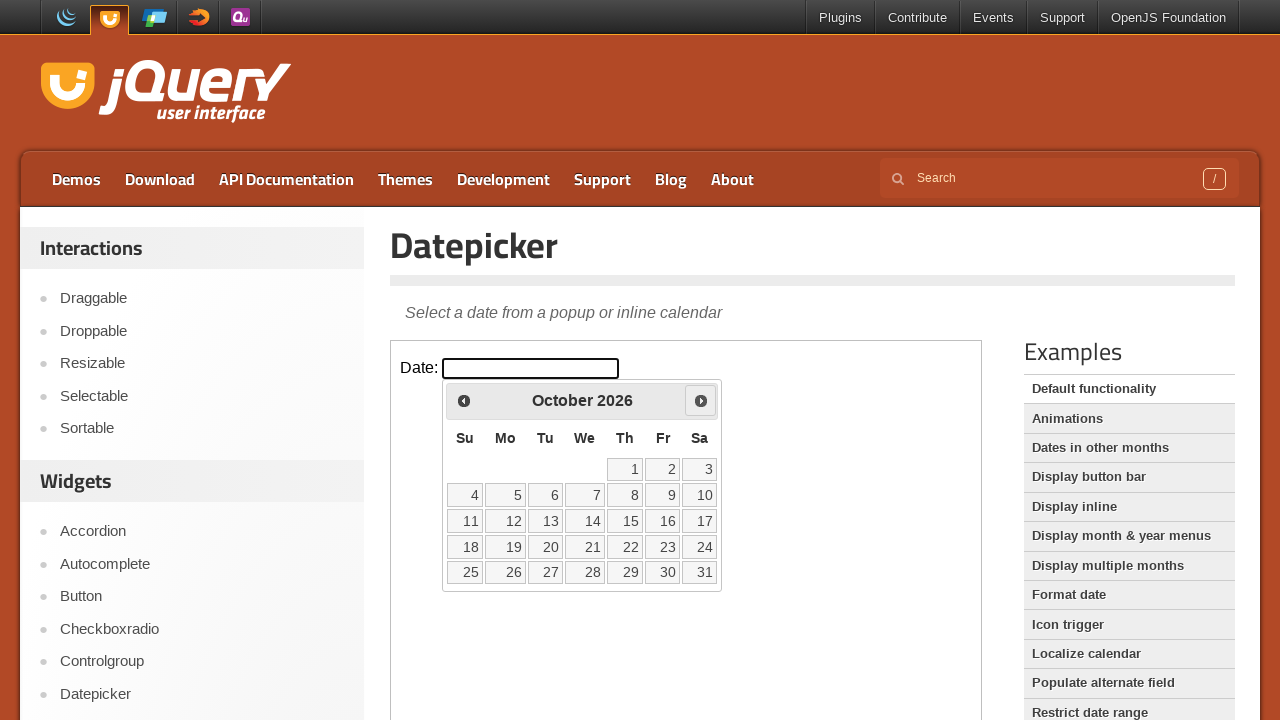

Clicked next month button to navigate forward (currently at October) at (701, 400) on .demo-frame >> internal:control=enter-frame >> a[data-handler='next']
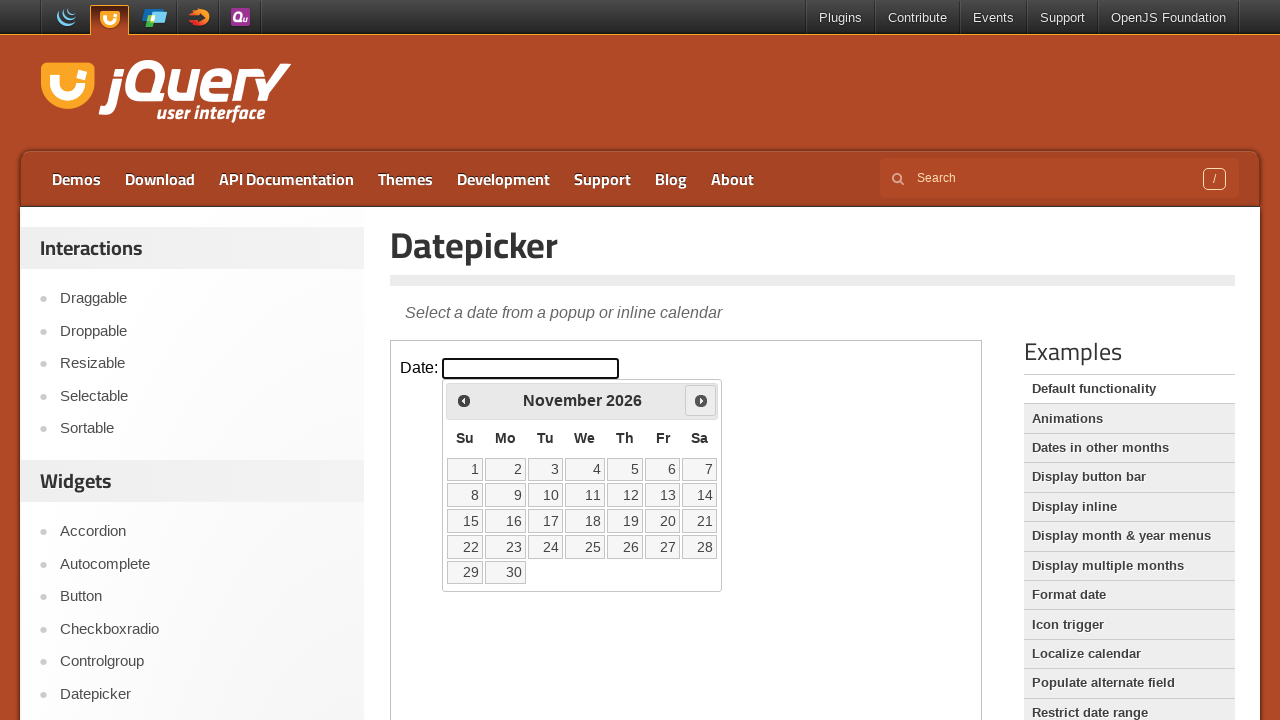

Waited for calendar to update after month navigation
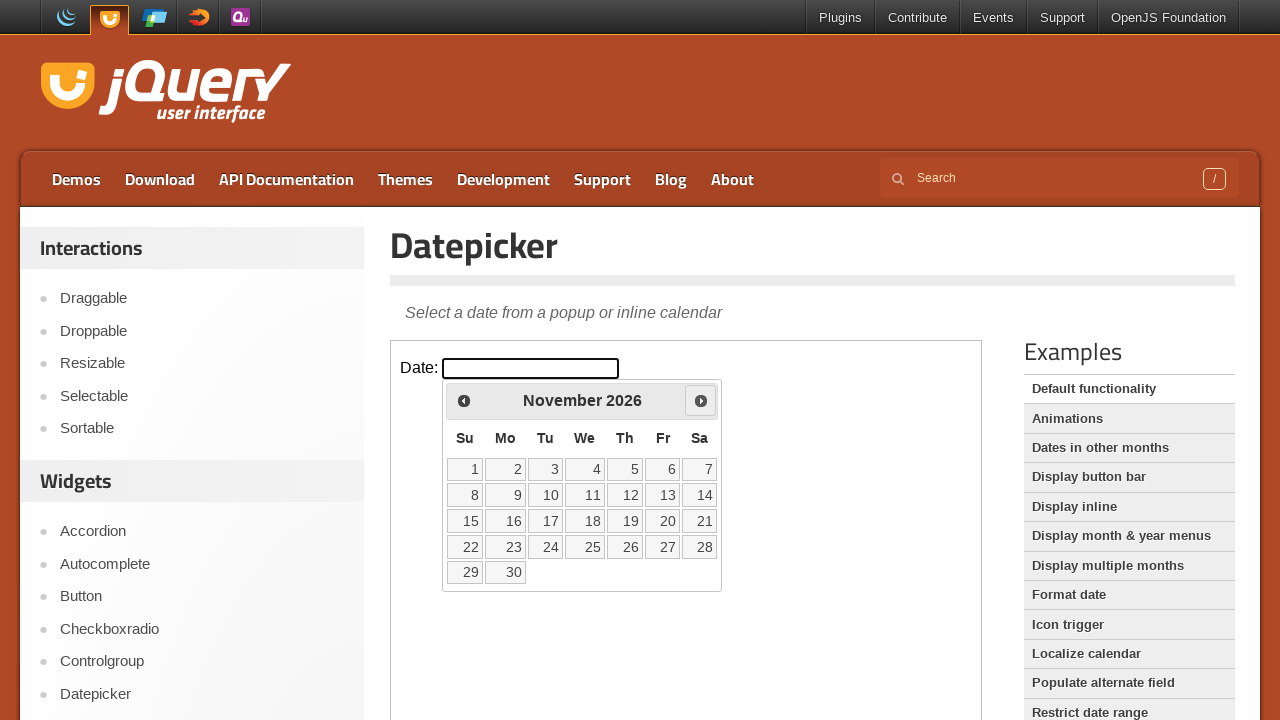

Clicked next month button to navigate forward (currently at November) at (701, 400) on .demo-frame >> internal:control=enter-frame >> a[data-handler='next']
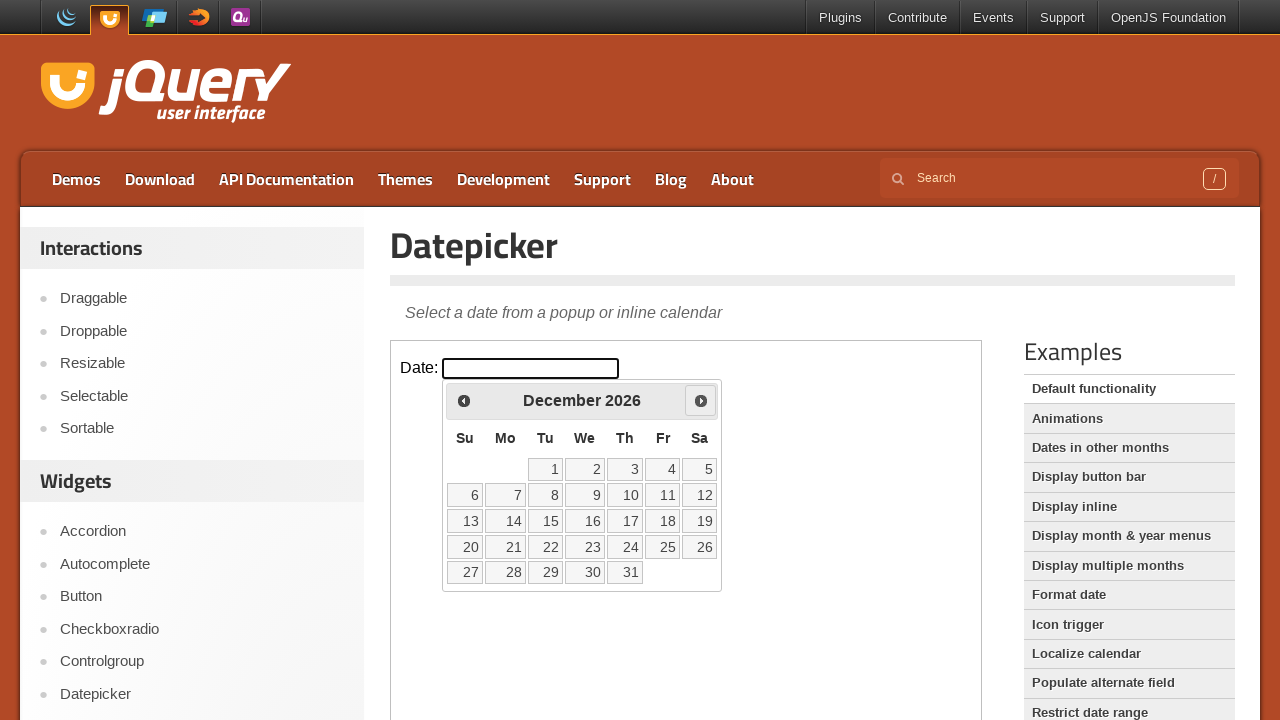

Waited for calendar to update after month navigation
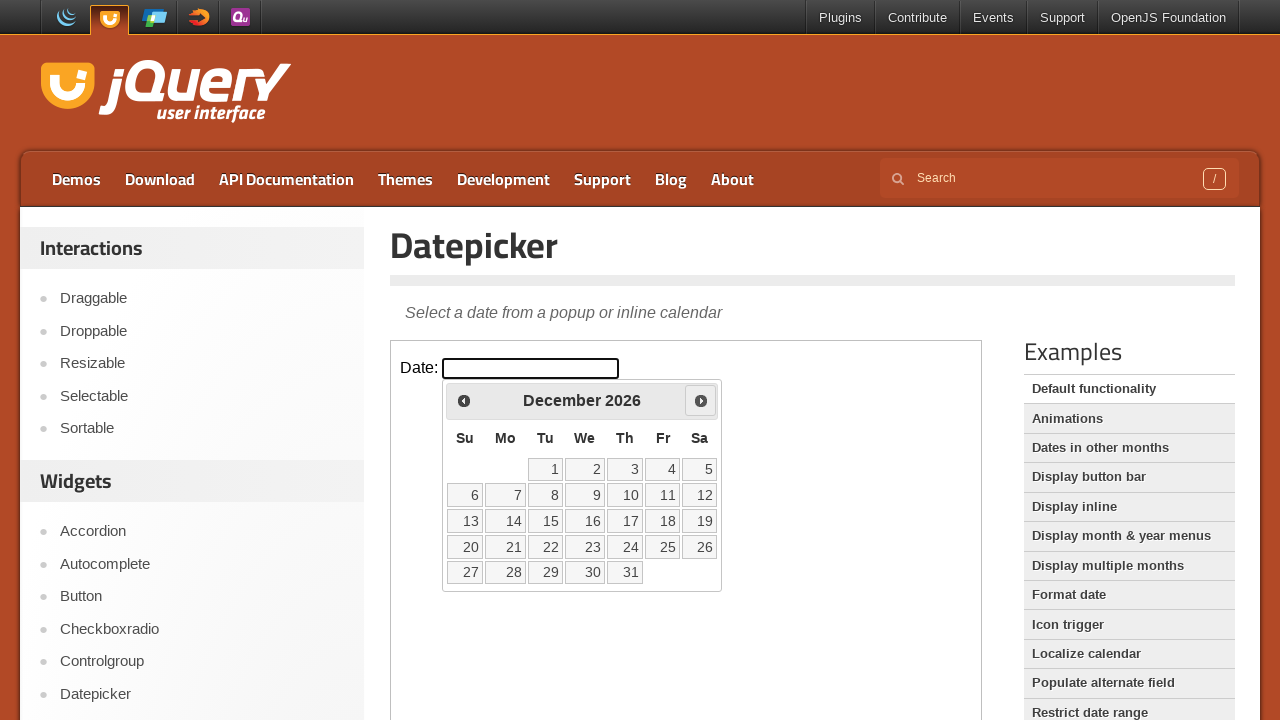

Reached December in the calendar
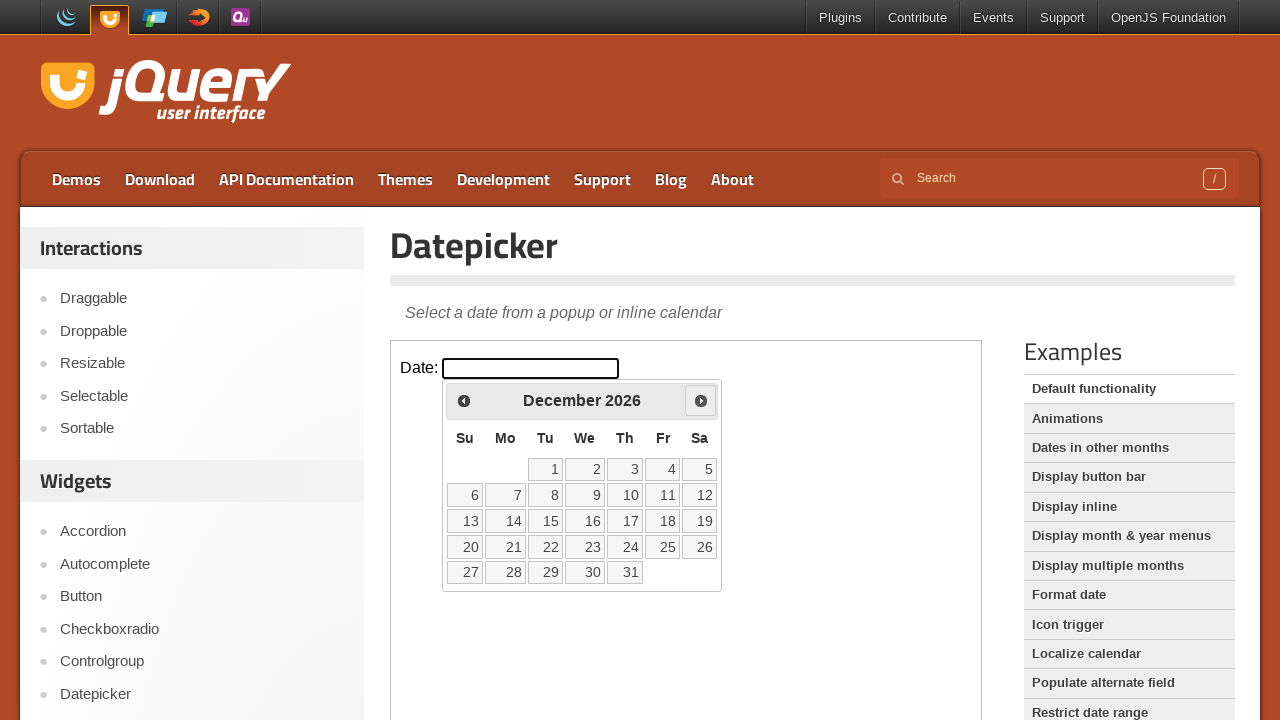

Located all available date cells in the calendar
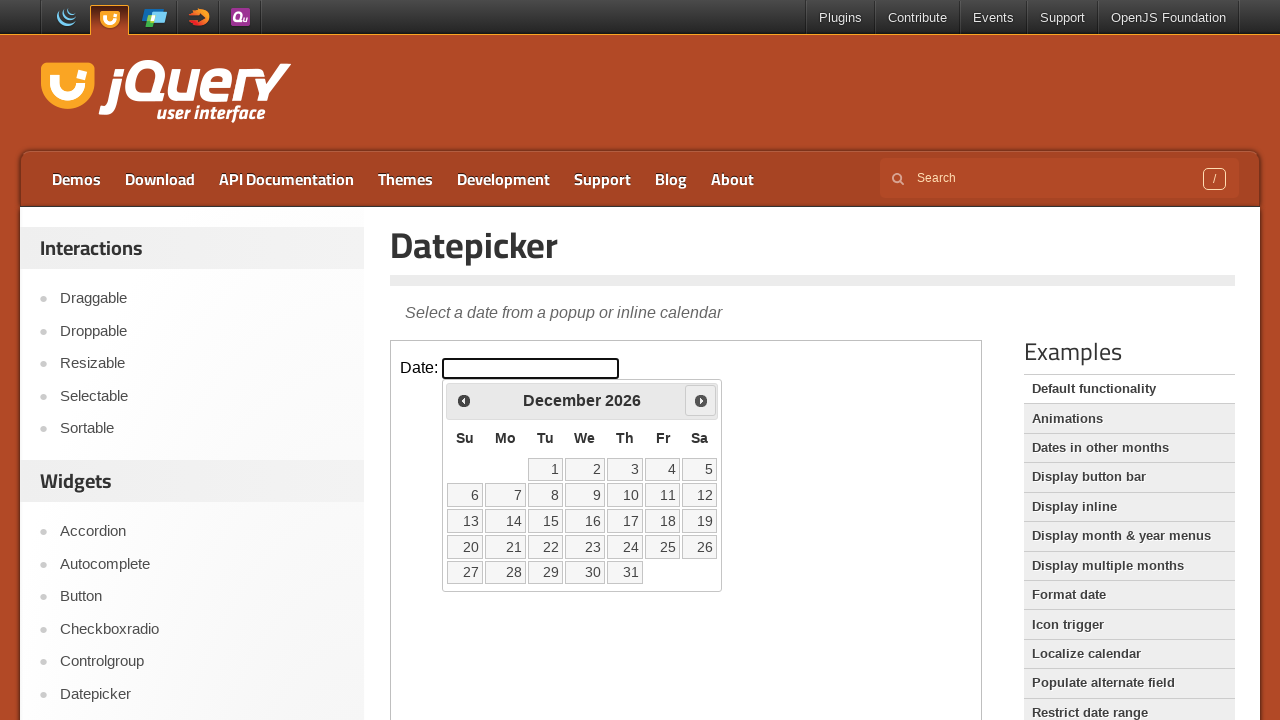

Found and clicked on day 25 in the calendar at (663, 547) on .demo-frame >> internal:control=enter-frame >> td[data-handler='selectDay'] a >>
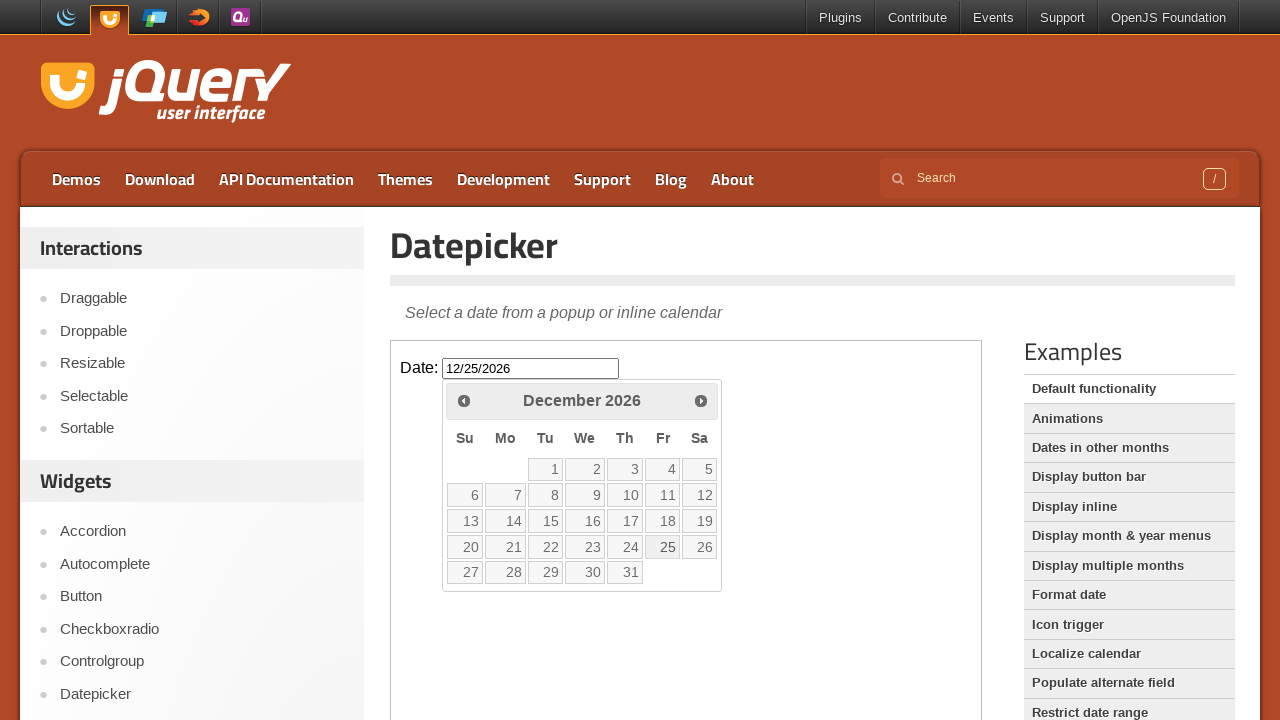

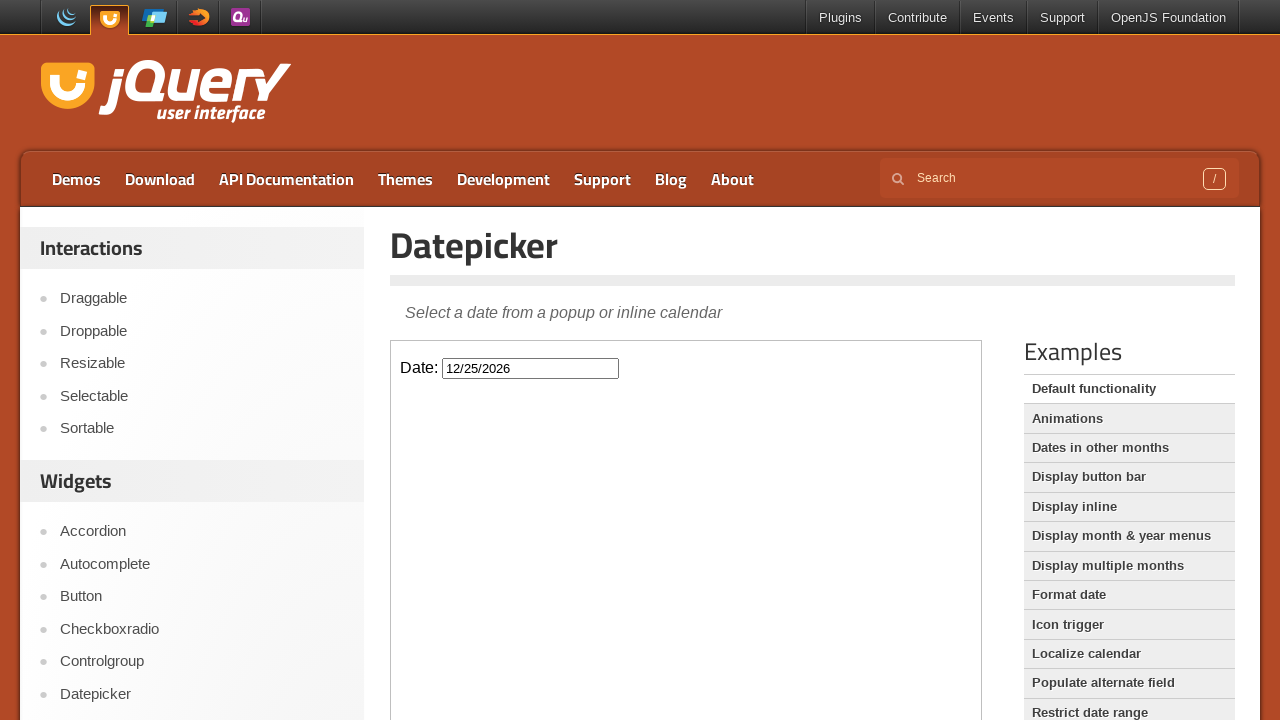